Tests a text box form by filling in name, email, current address, and permanent address fields, then submitting and verifying the output matches the input values.

Starting URL: https://demoqa.com/text-box

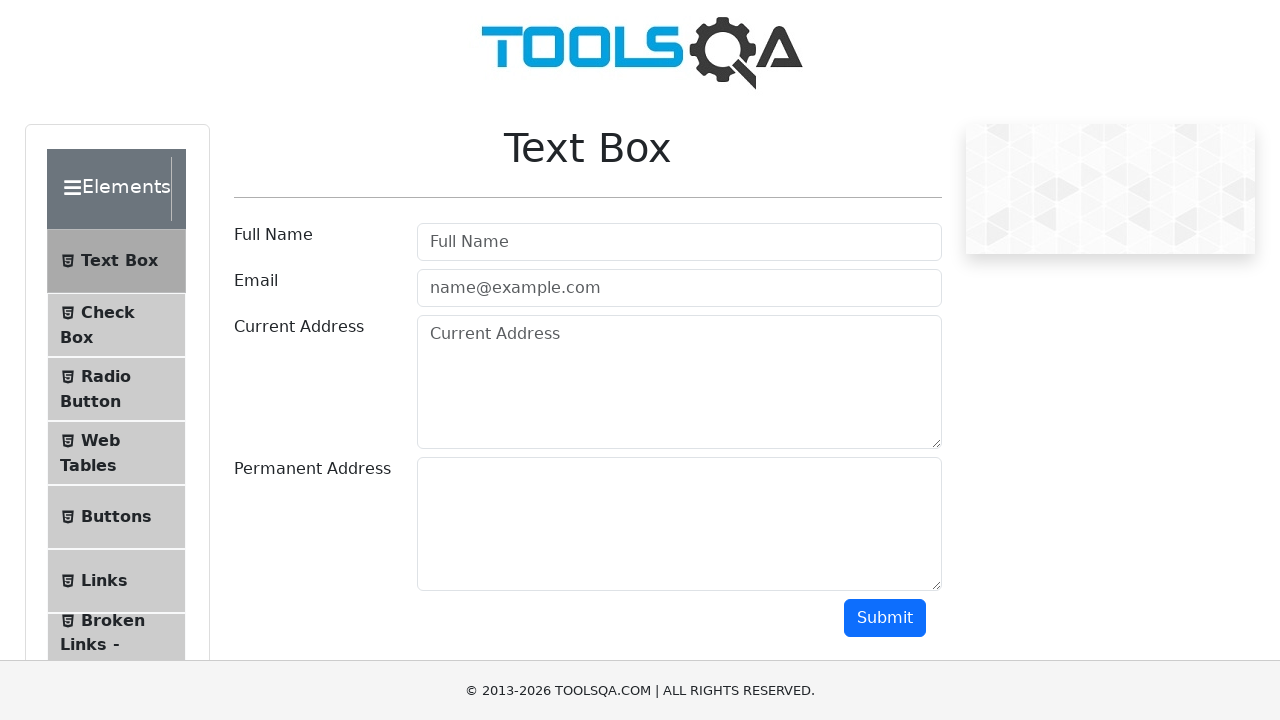

Filled name field with 'Alex' on input#userName
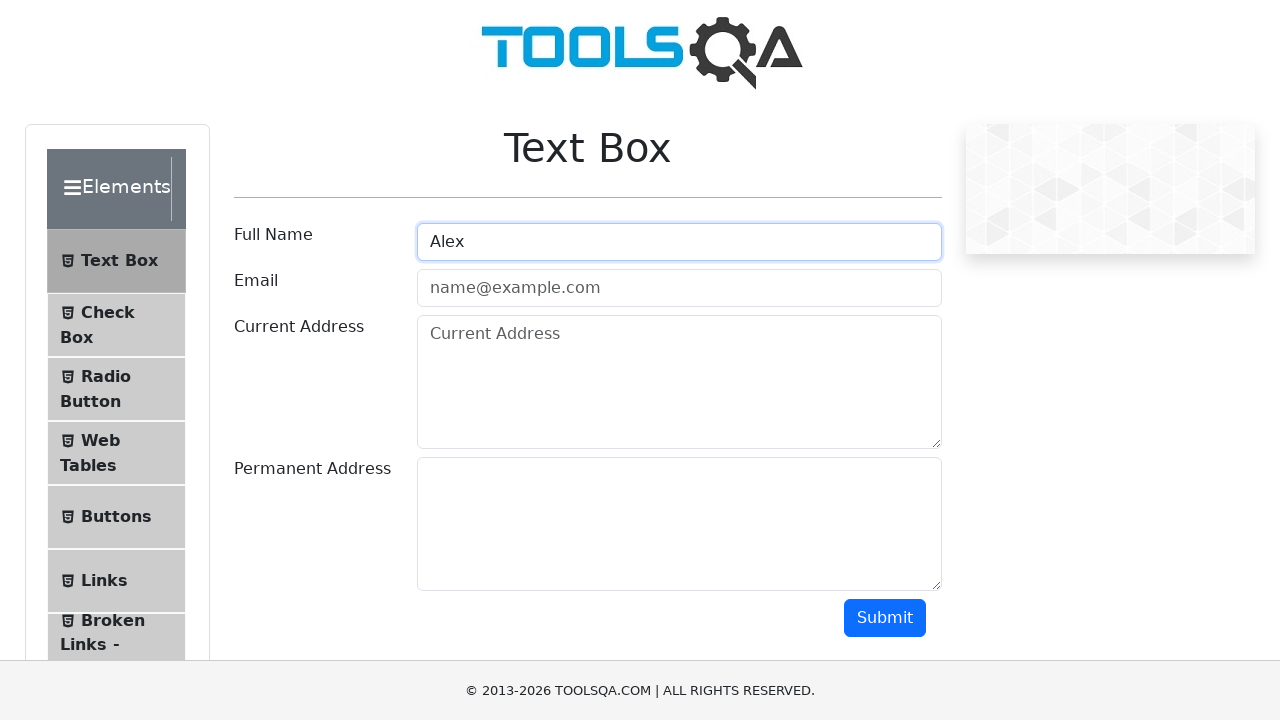

Filled email field with 'mymail@gmail.com' on input#userEmail
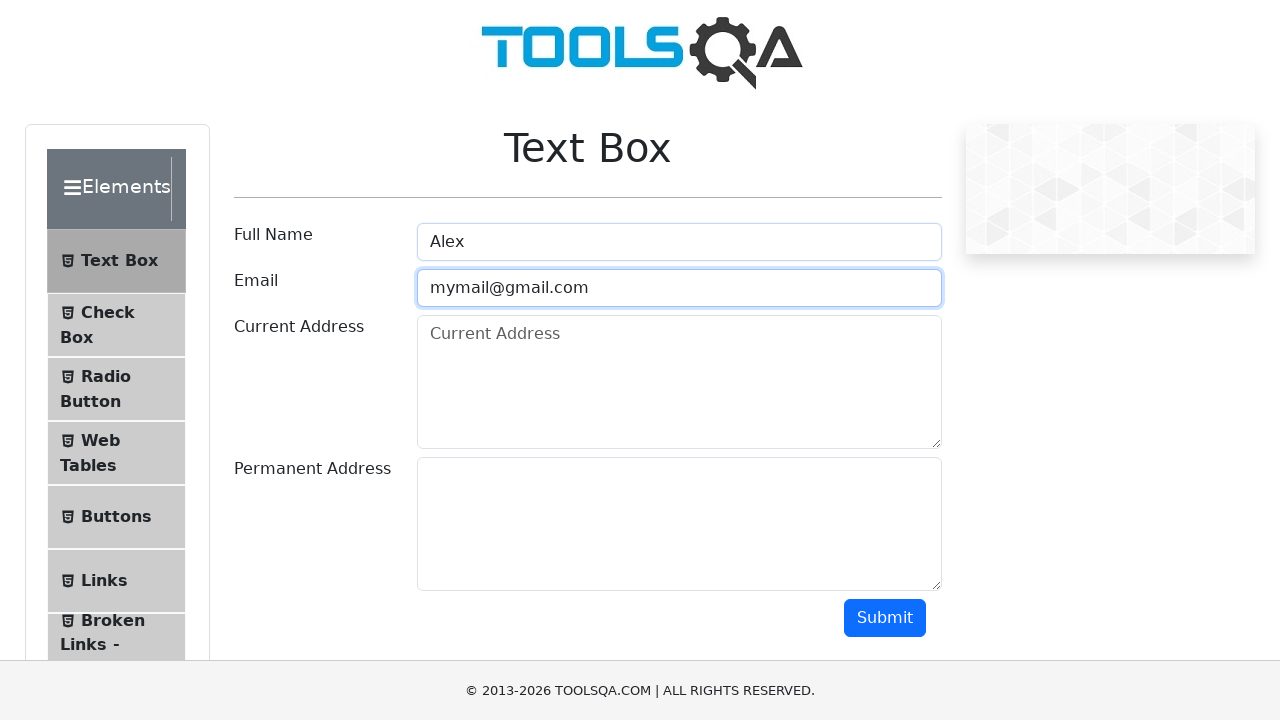

Filled current address field with 'Rivne, Shevchenka' on textarea#currentAddress
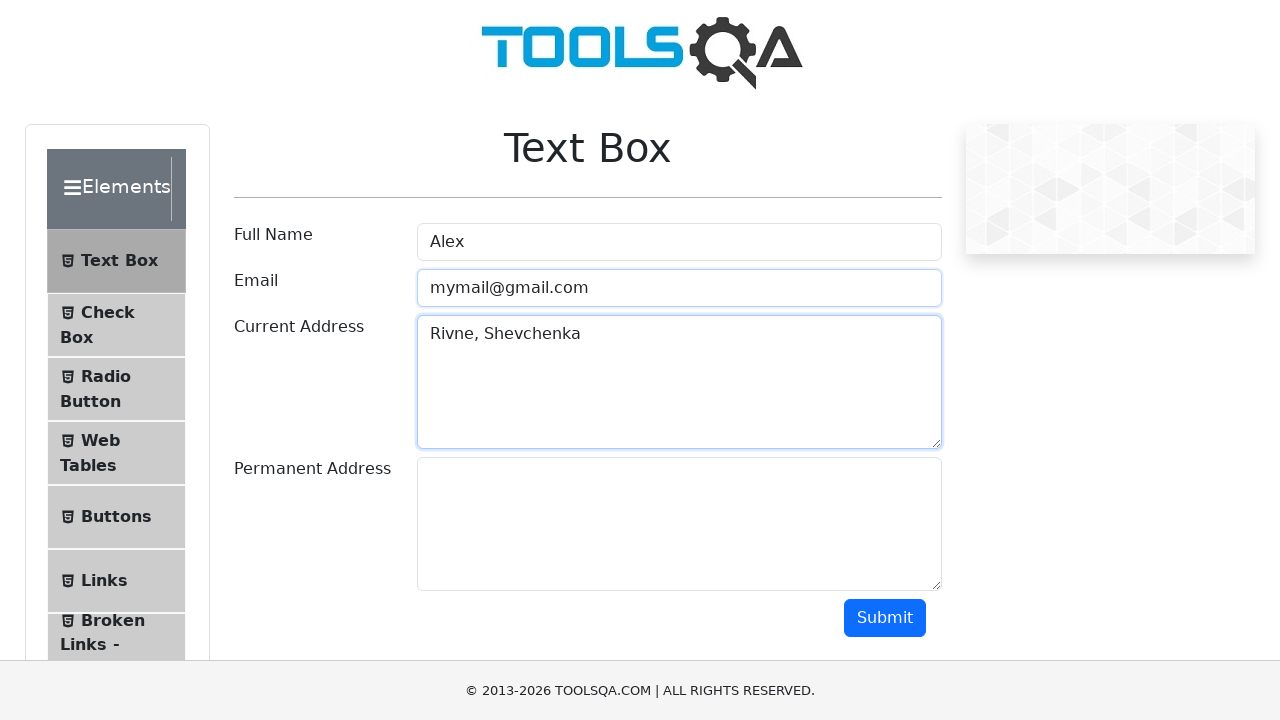

Filled permanent address field with 'Kharkiv, Shevchenka' on textarea#permanentAddress
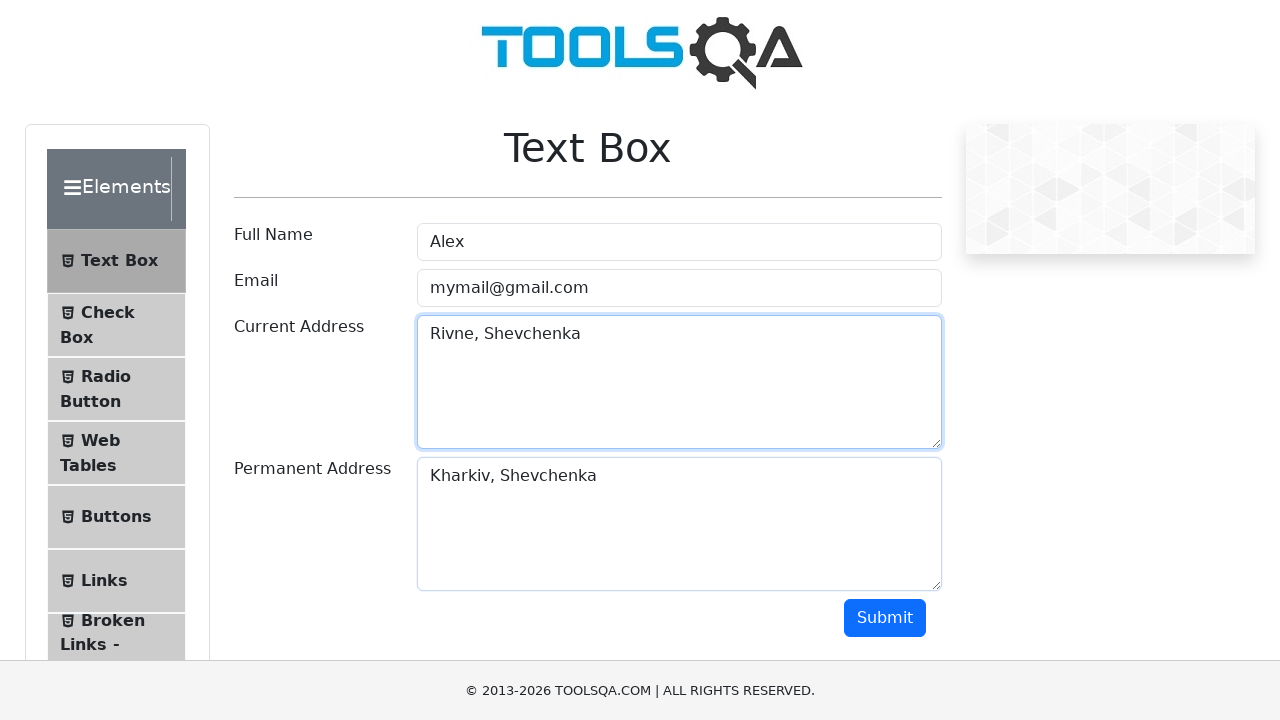

Clicked submit button to submit the form at (885, 618) on button#submit
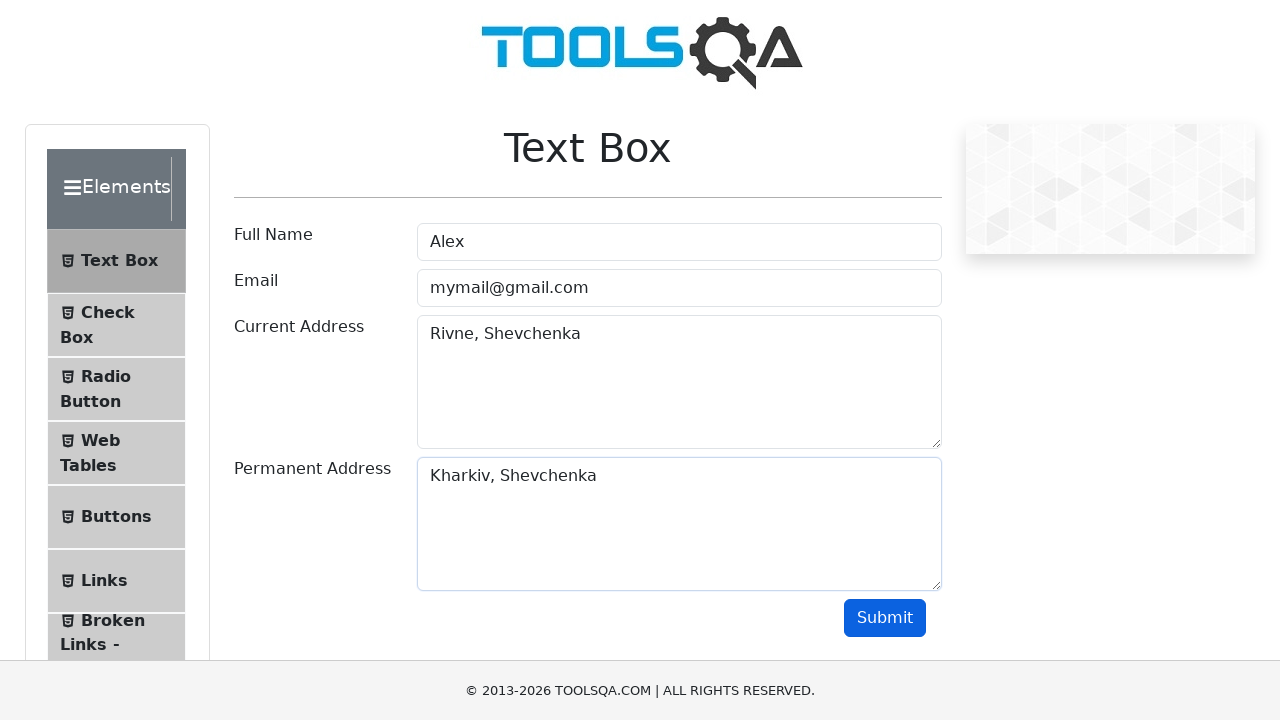

Output section loaded
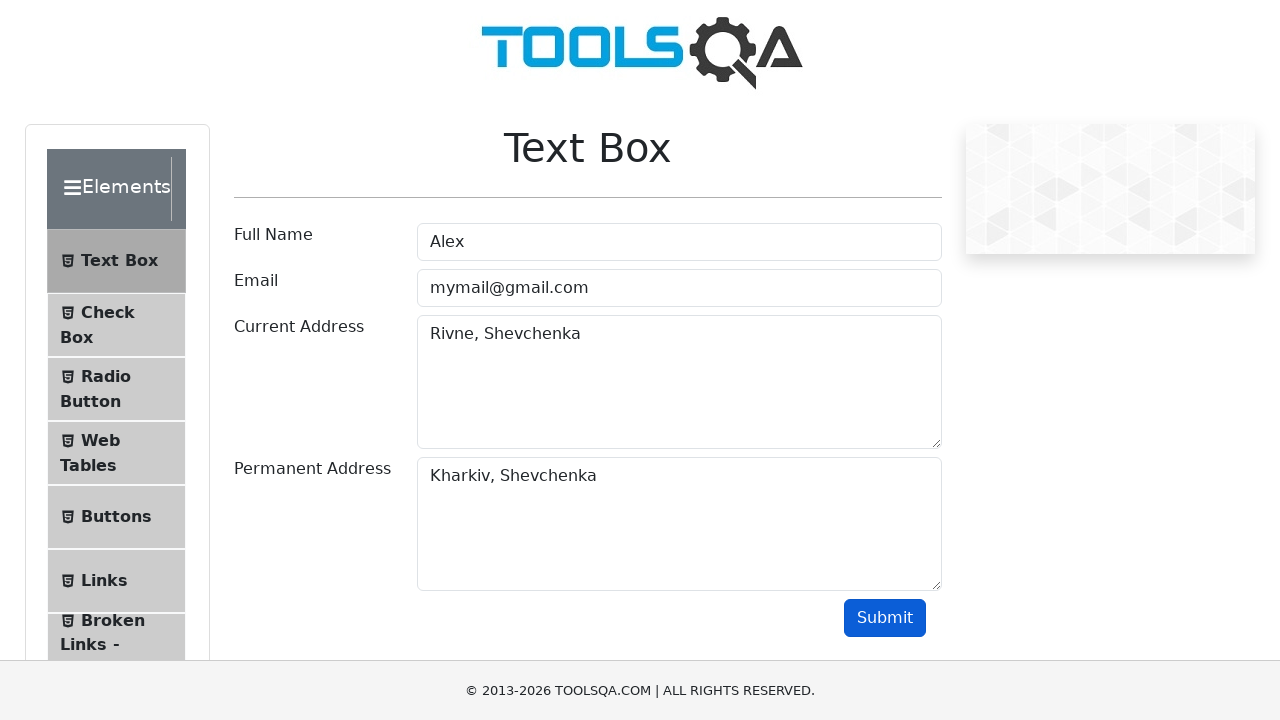

Scrolled output section into view
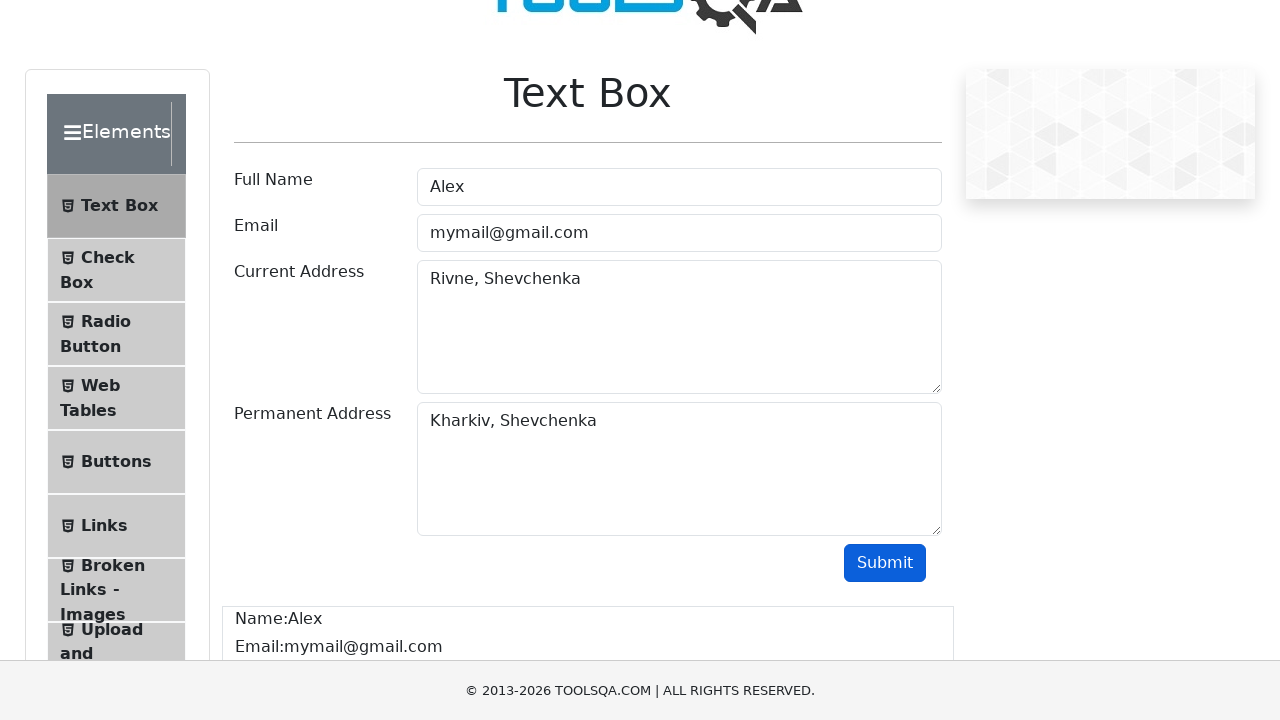

Name output field appeared
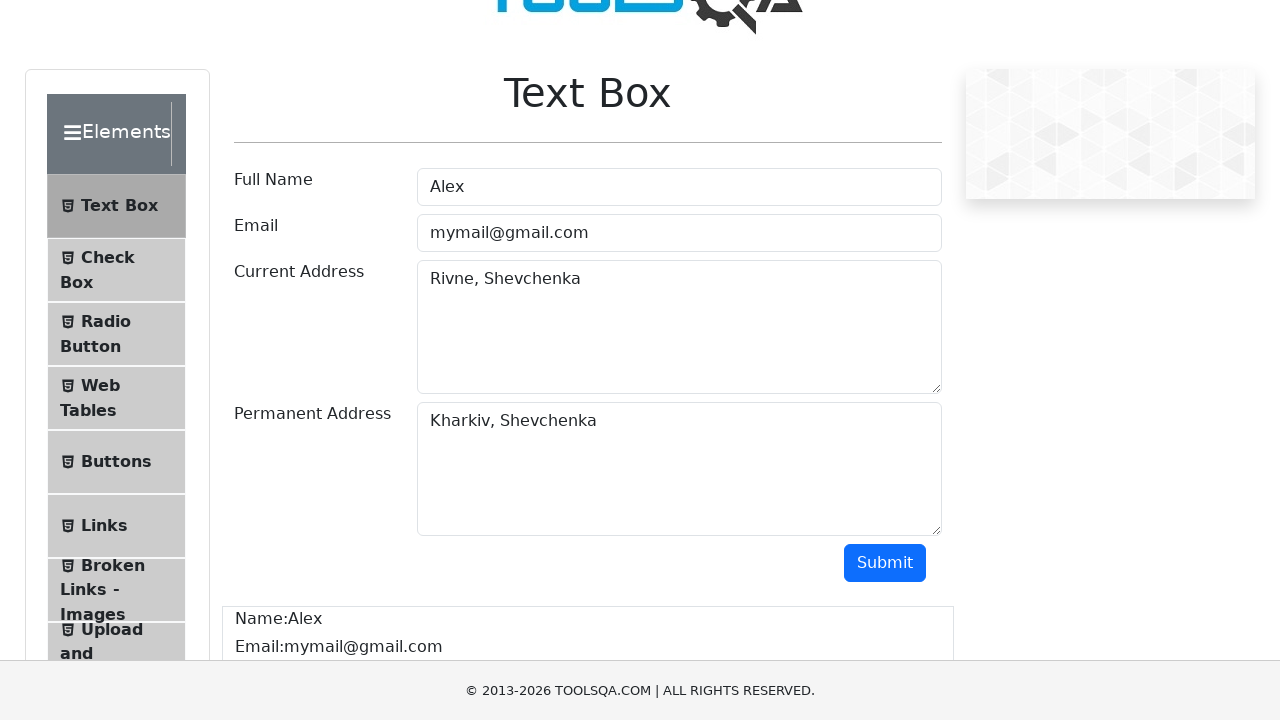

Email output field appeared
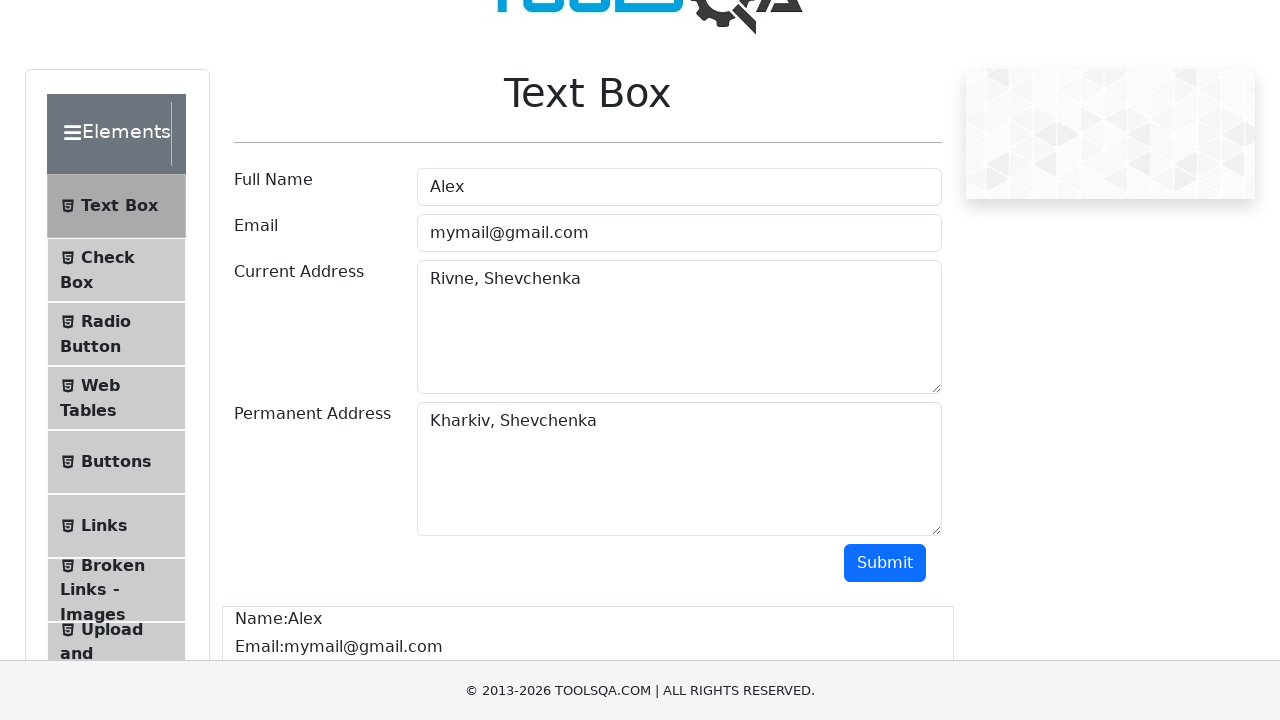

Current address output field appeared
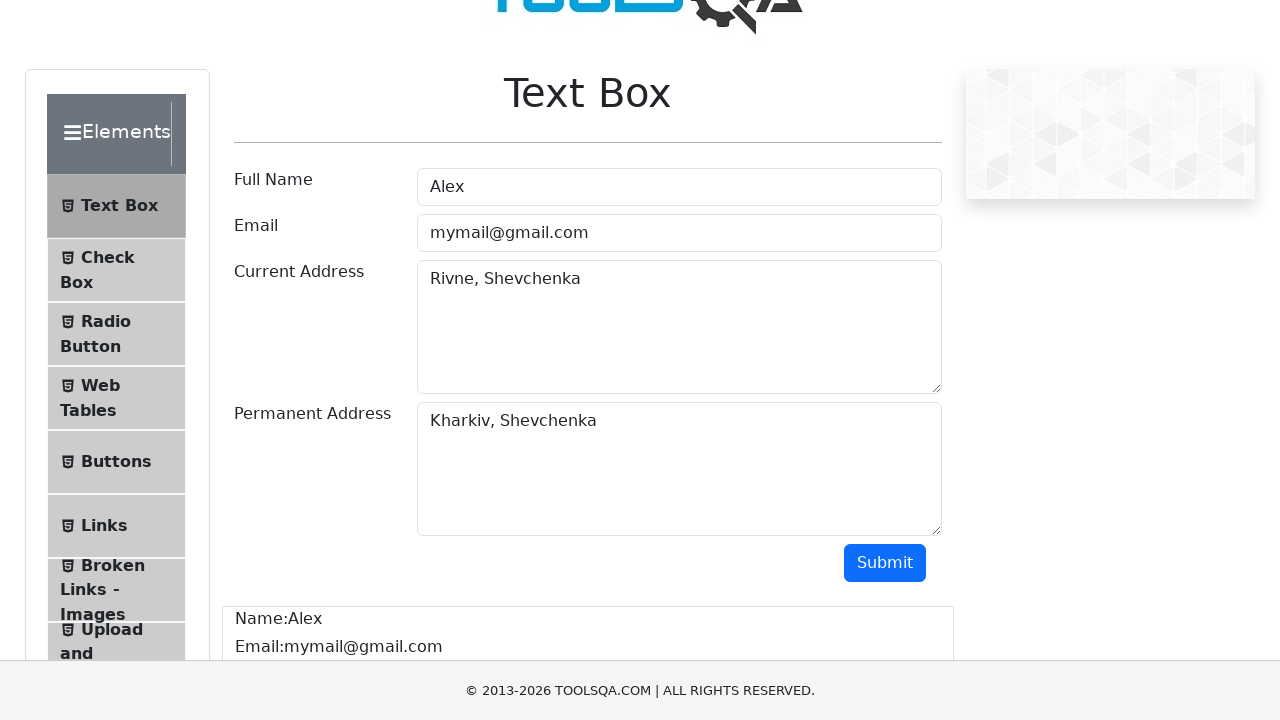

Permanent address output field appeared
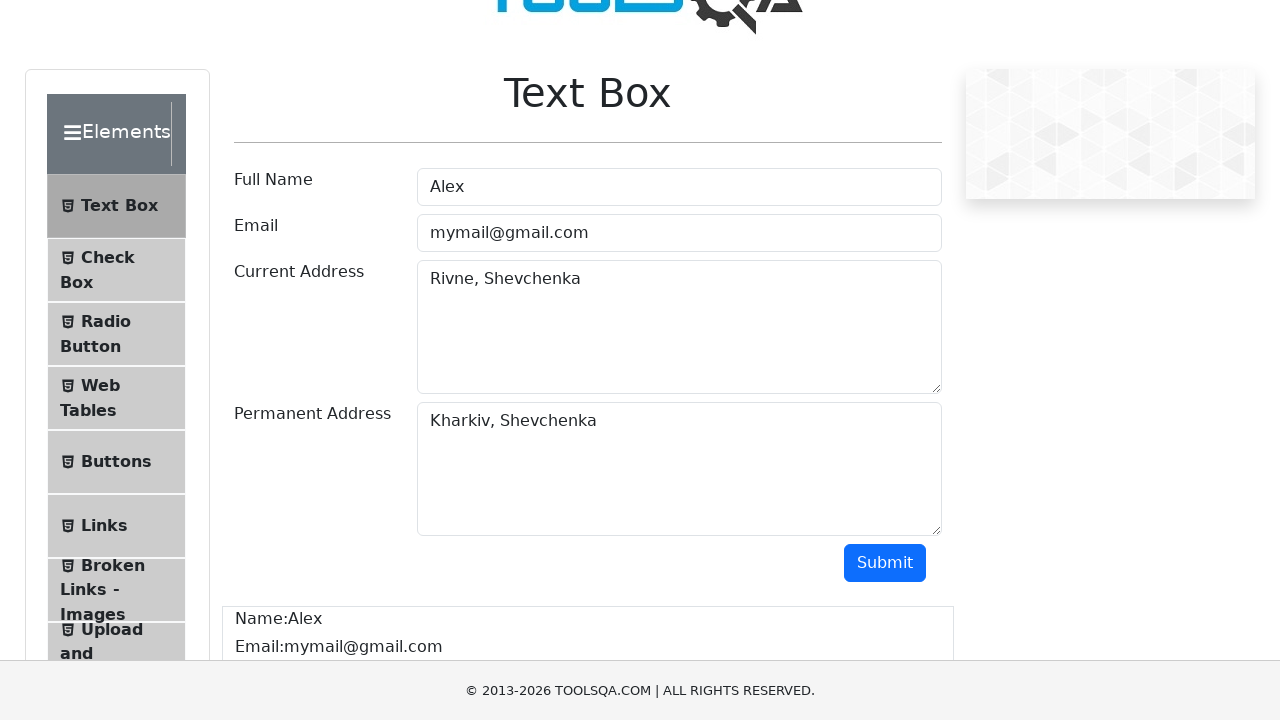

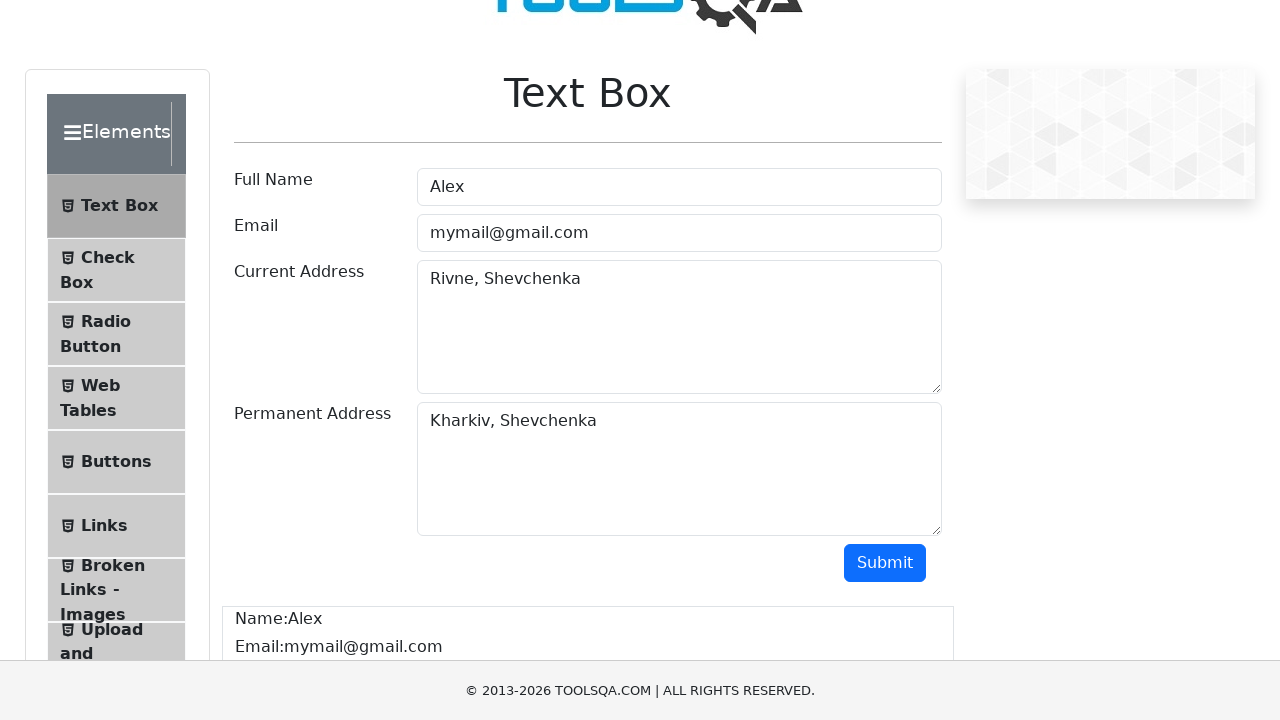